Tests slider interaction by moving the slider element to a specific position and clicking it

Starting URL: https://demoqa.com/slider

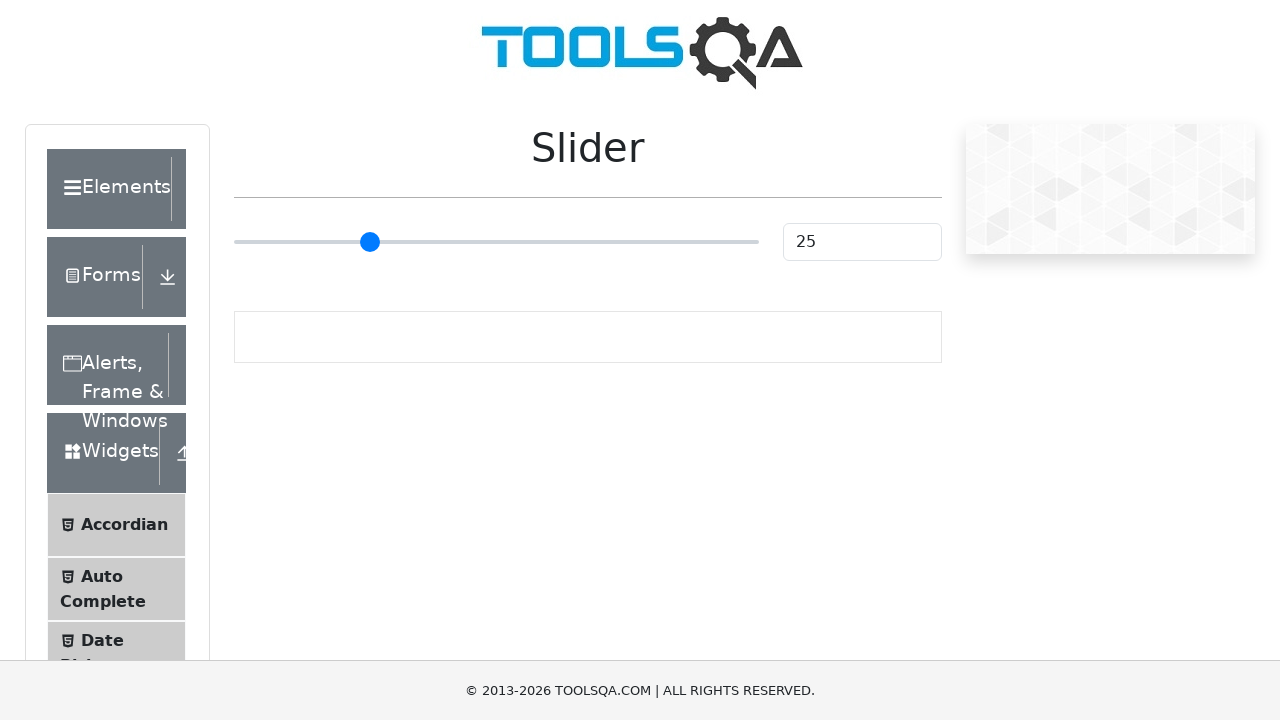

Located slider element
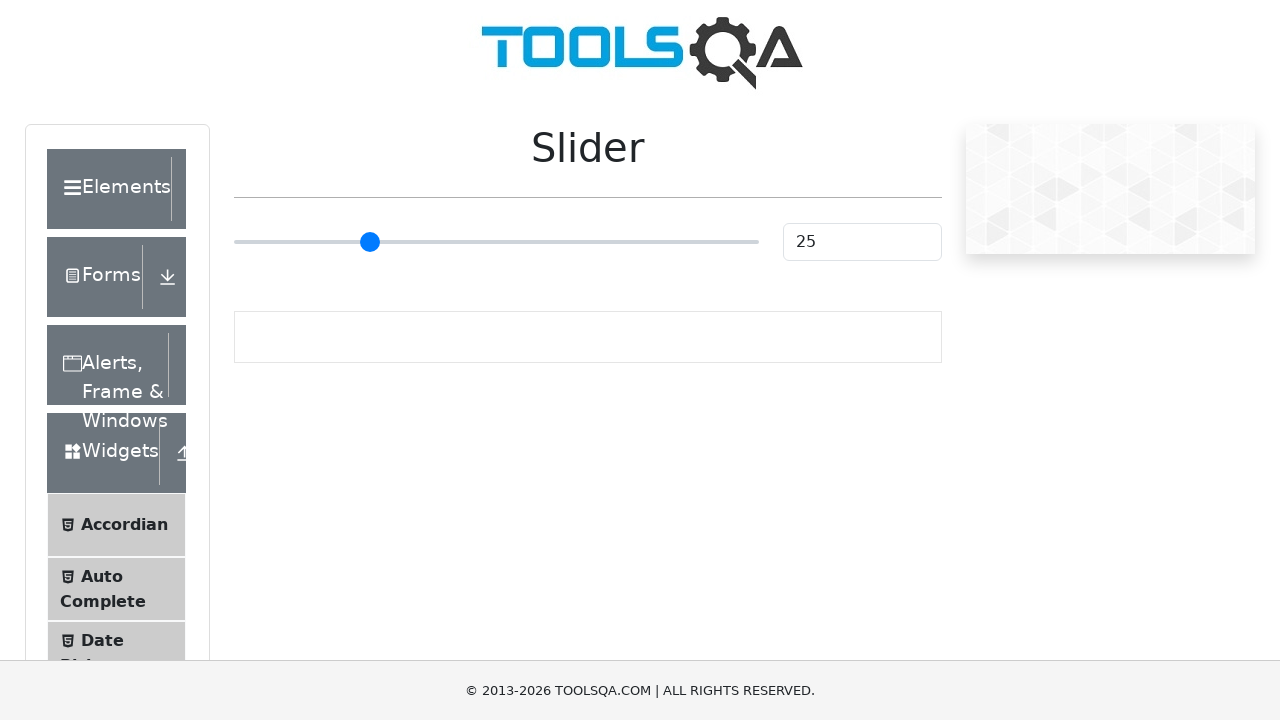

Retrieved slider bounding box
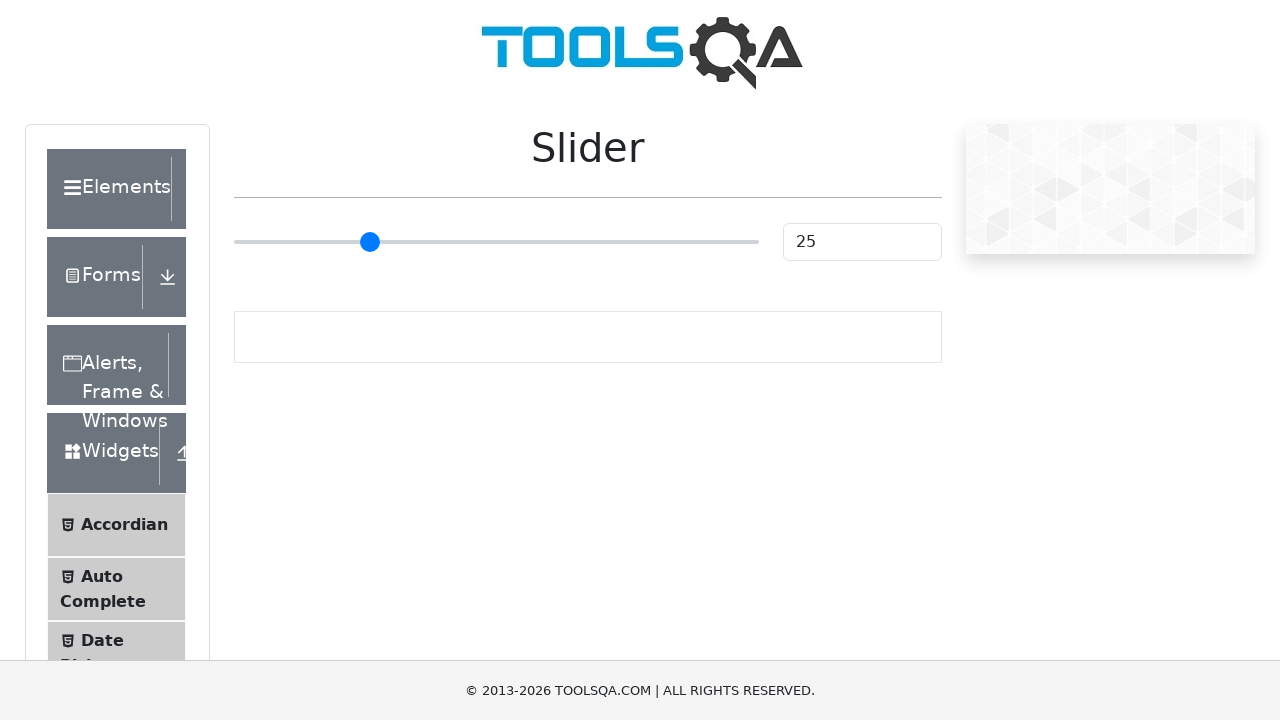

Moved mouse to slider position (x+50, y+height/2) at (284, 242)
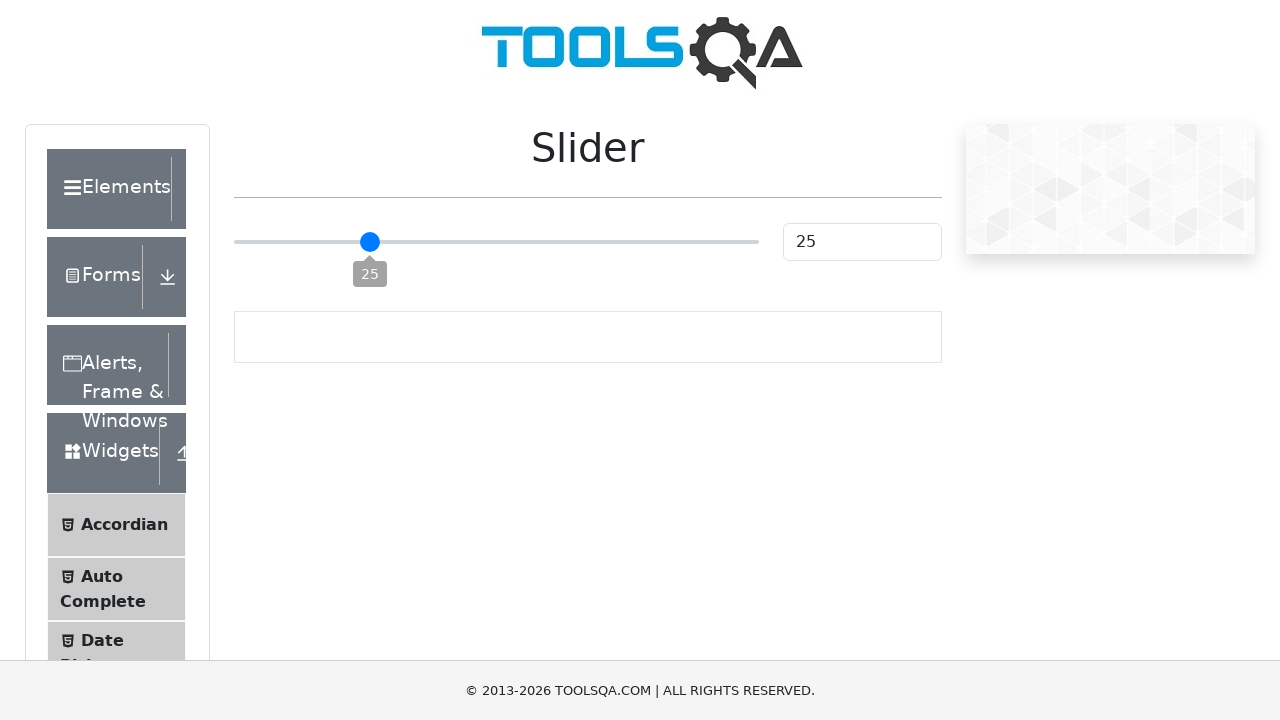

Clicked slider at offset position at (284, 242)
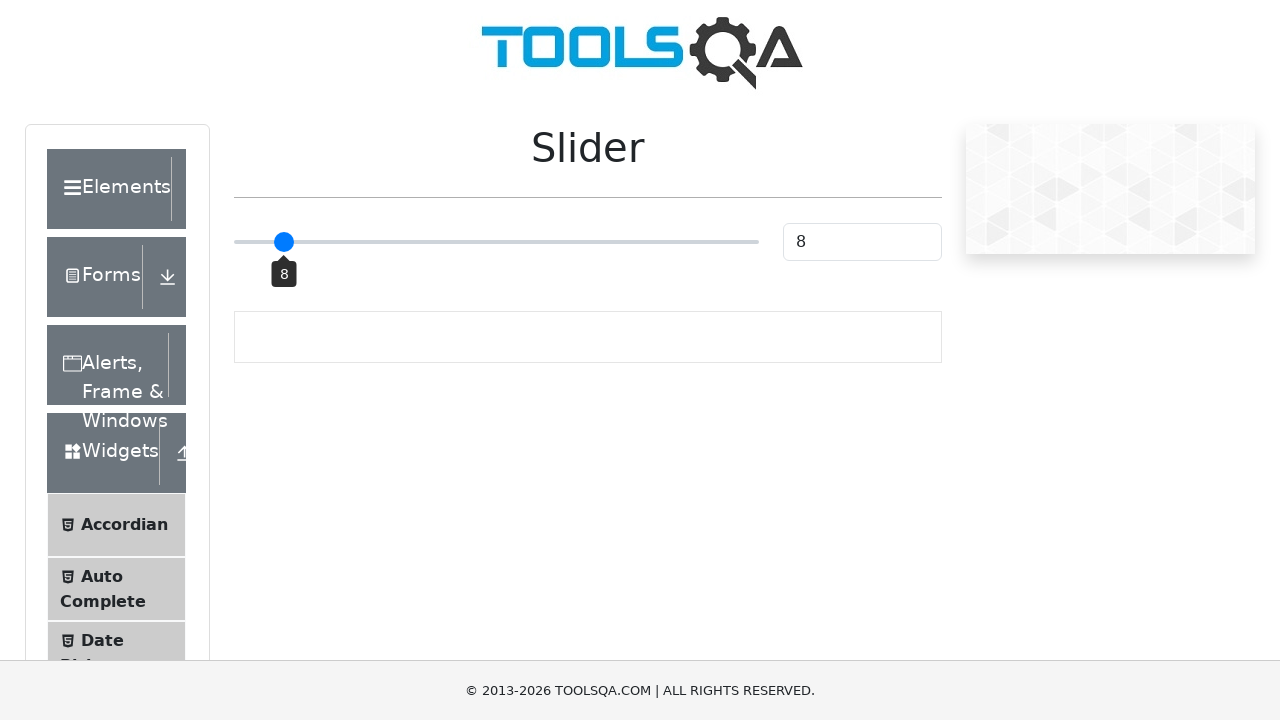

Retrieved slider value: 8
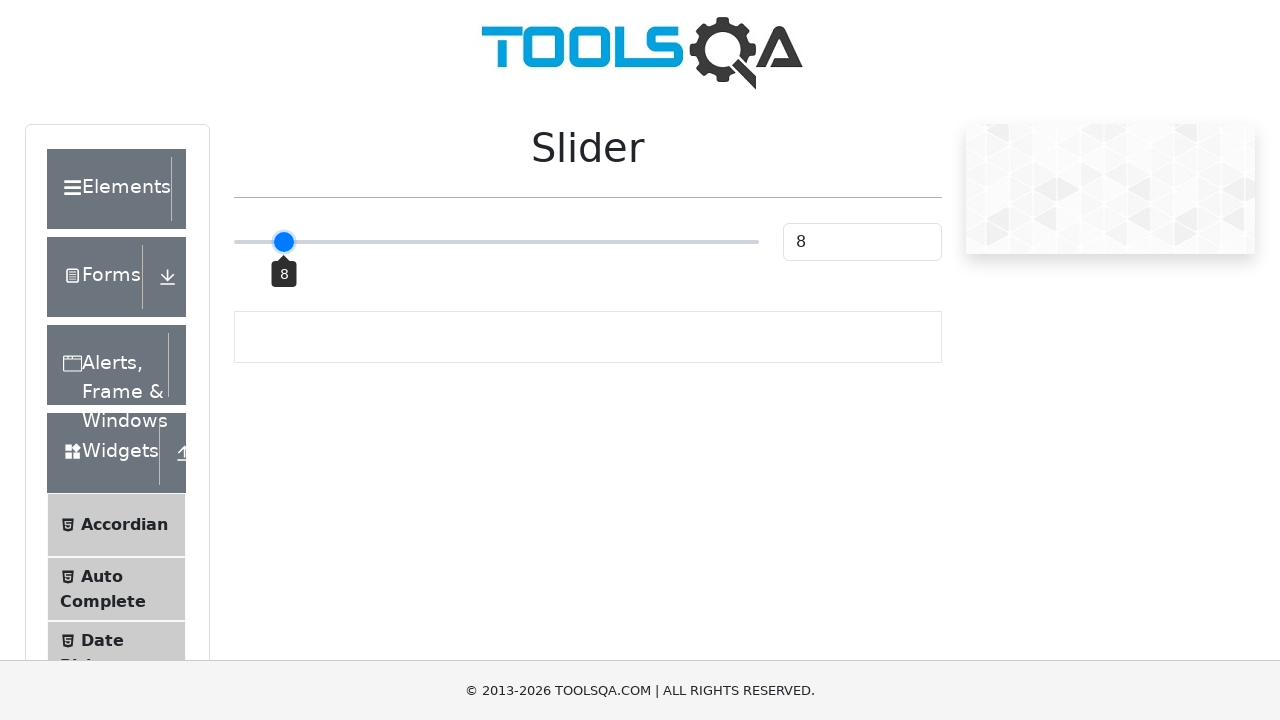

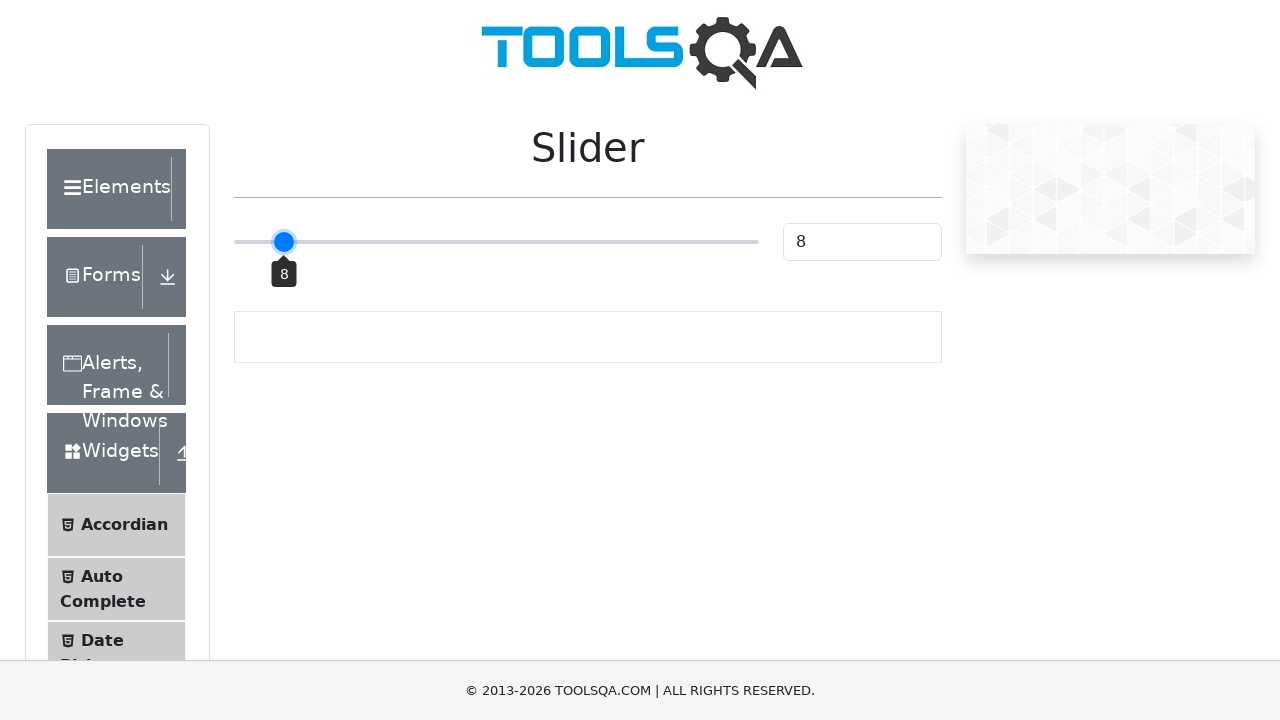